Tests right-click functionality by navigating to a buttons section and performing a context click action on a specific button

Starting URL: https://demoqa.com/elements

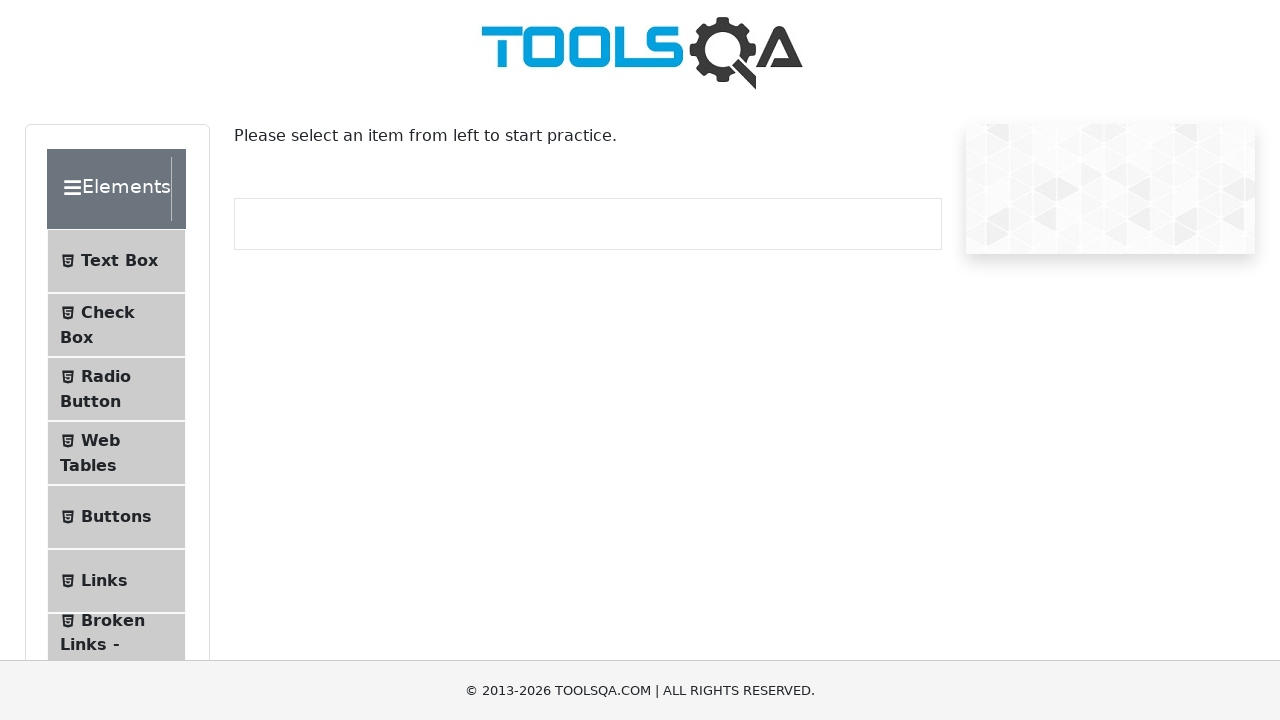

Clicked on Buttons menu item (5th item in menu list) at (116, 517) on xpath=//ul[@class = 'menu-list']/li[5]
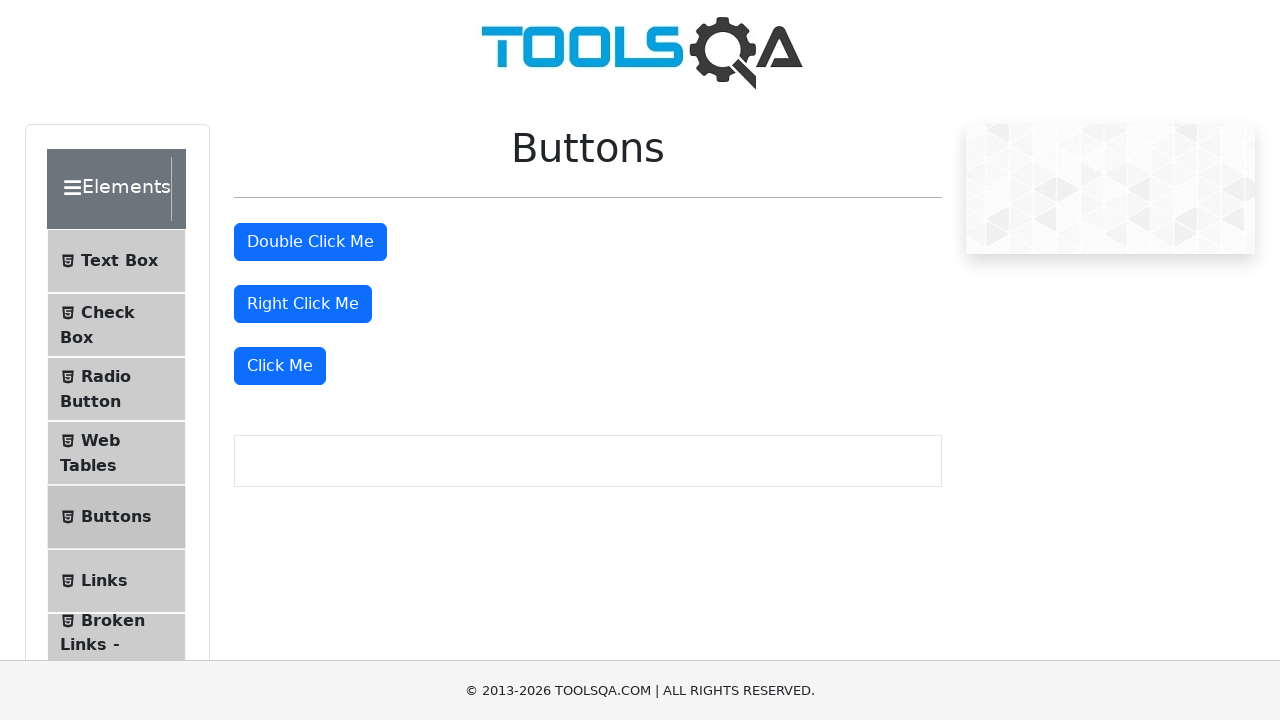

Performed right-click action on 'Right Click Me' button at (303, 304) on xpath=//button[contains(text(), 'Right Click Me')]
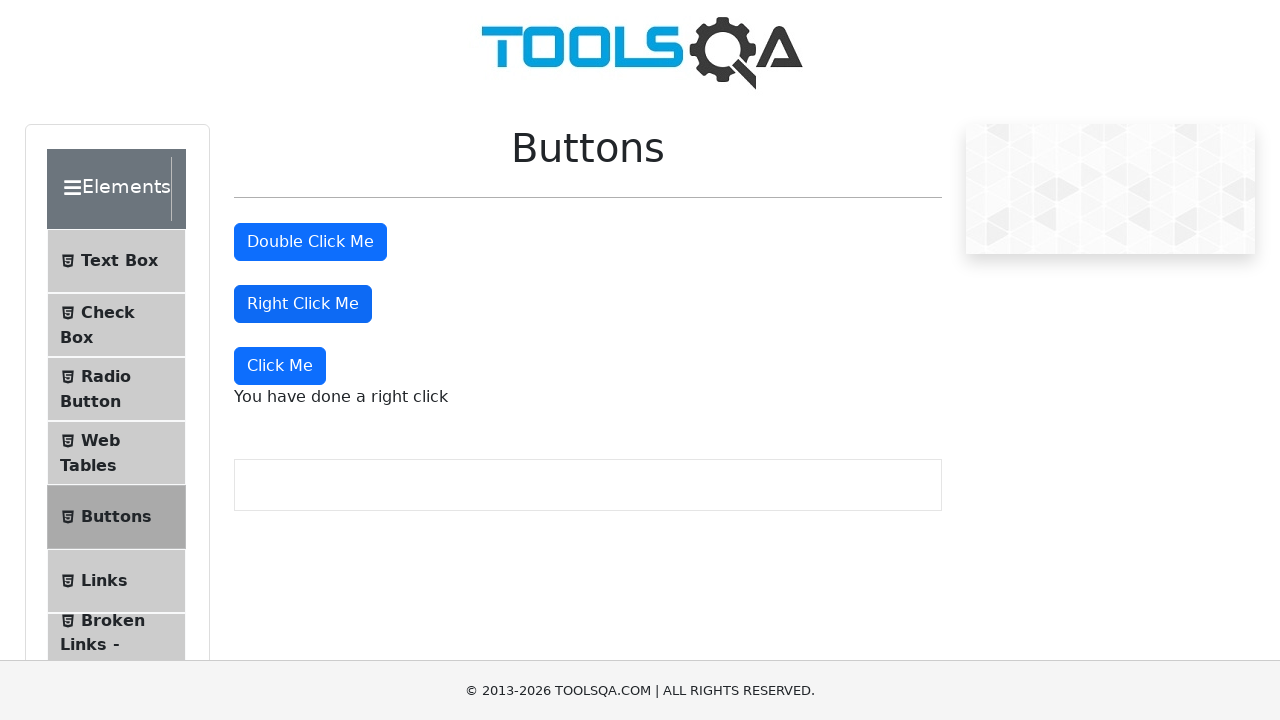

Right-click message appeared on screen
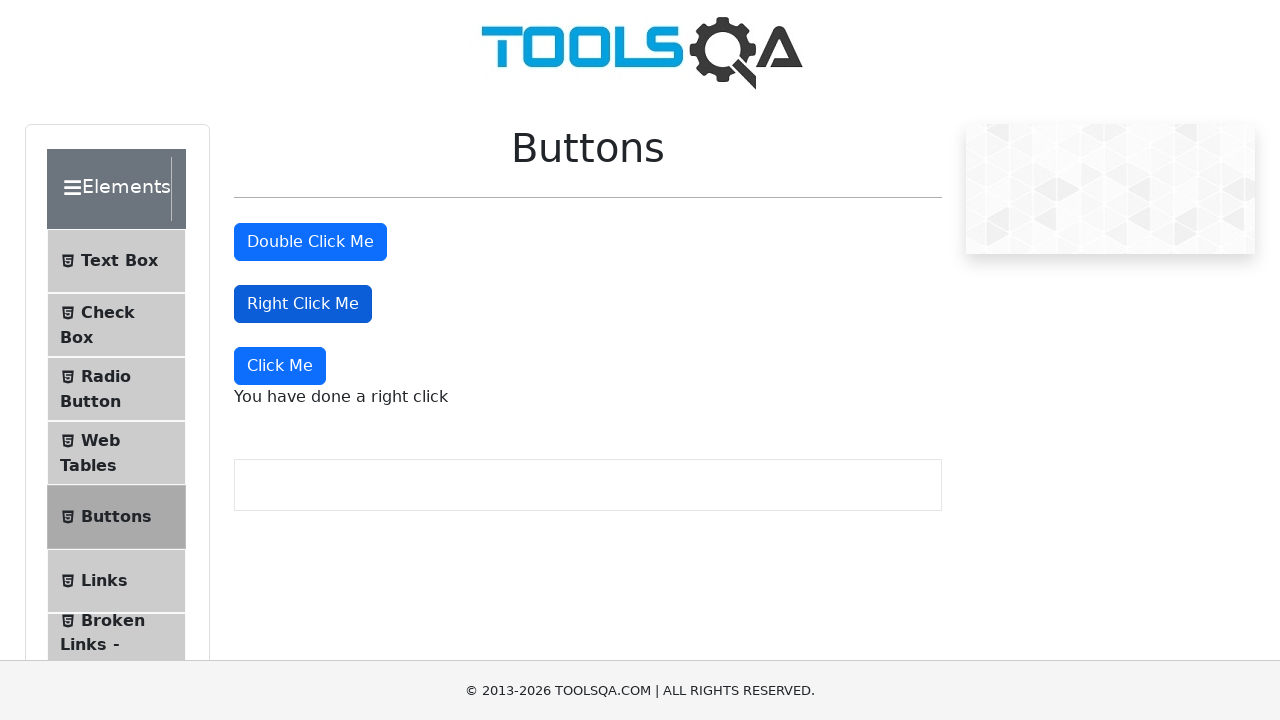

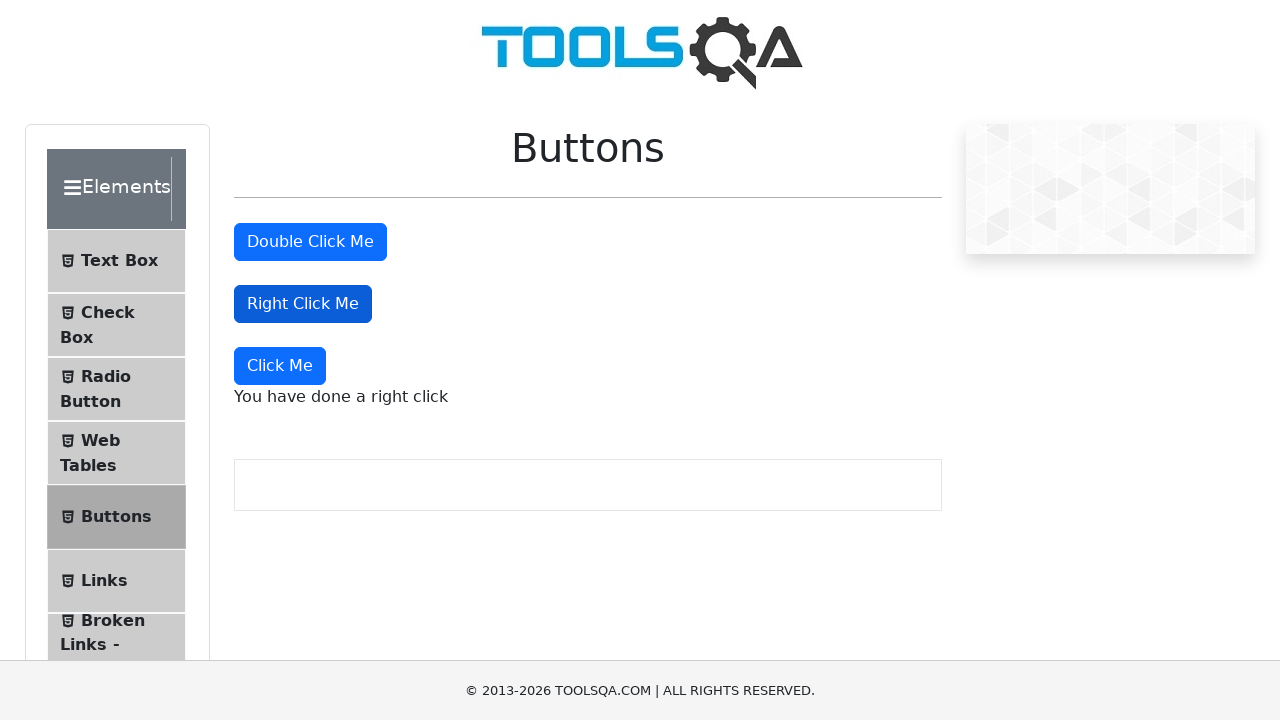